Navigates to the NDTV news website

Starting URL: https://www.ndtv.com

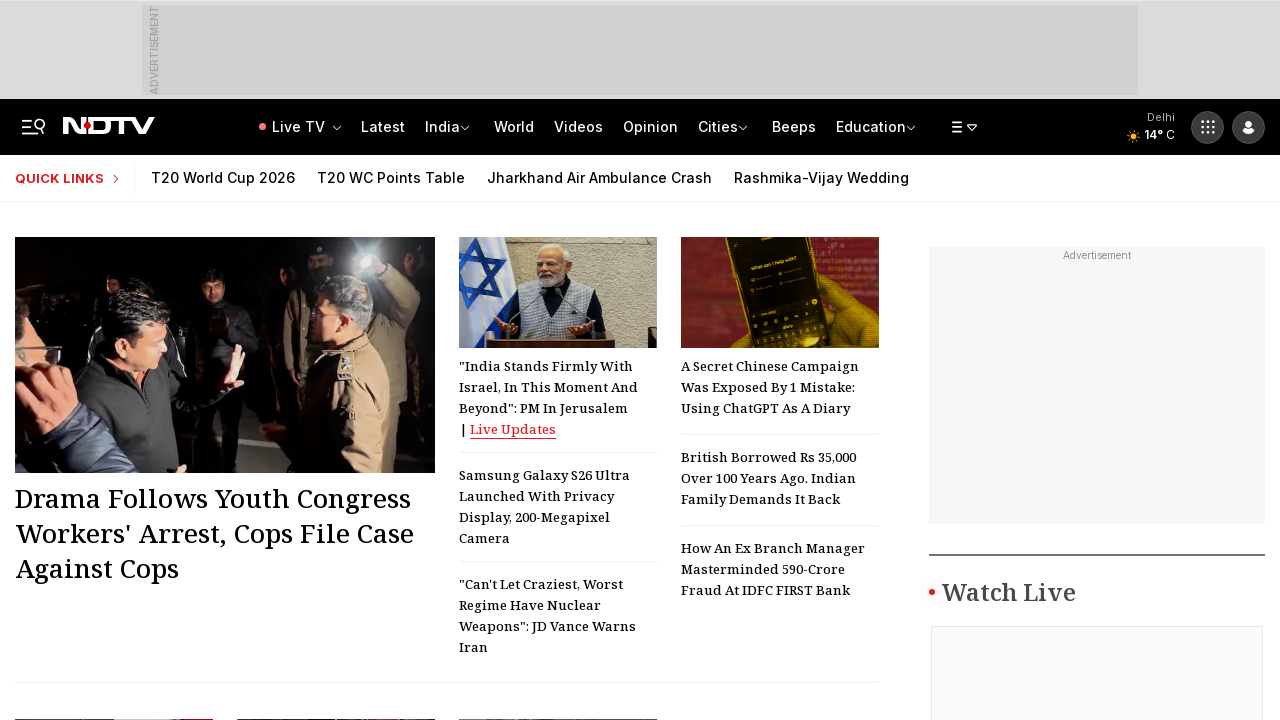

Navigated to NDTV news website at https://www.ndtv.com
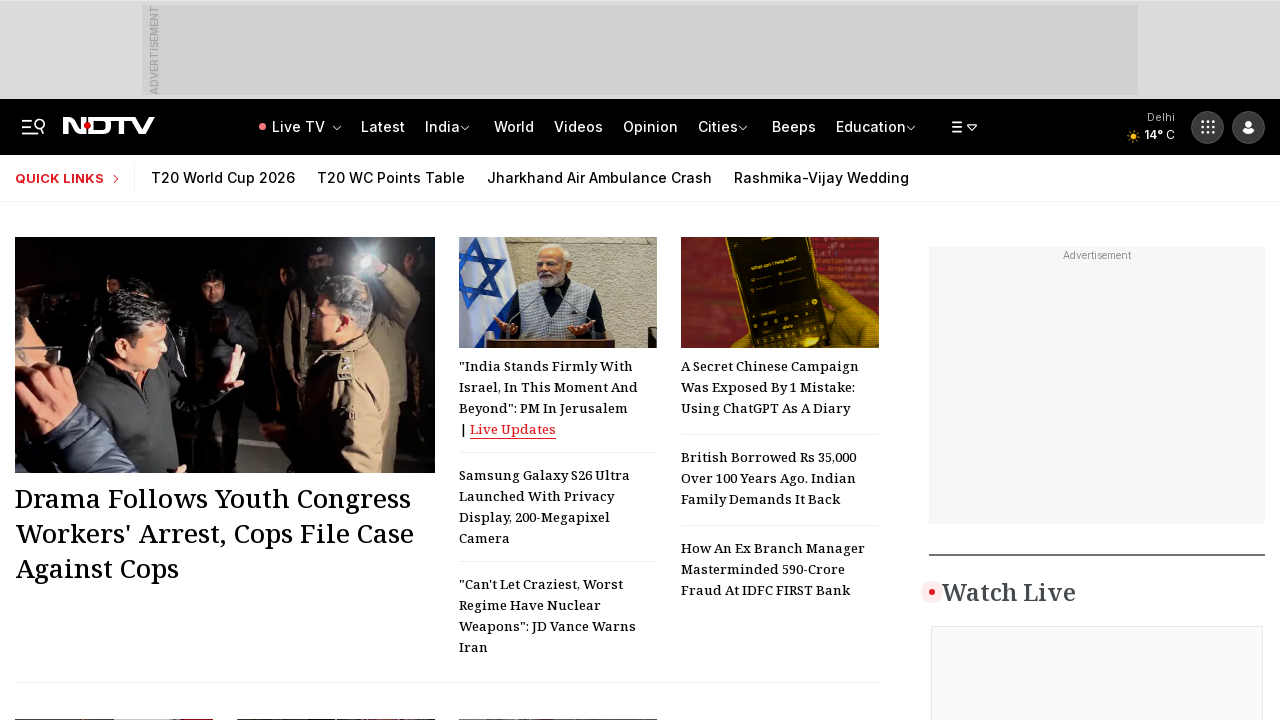

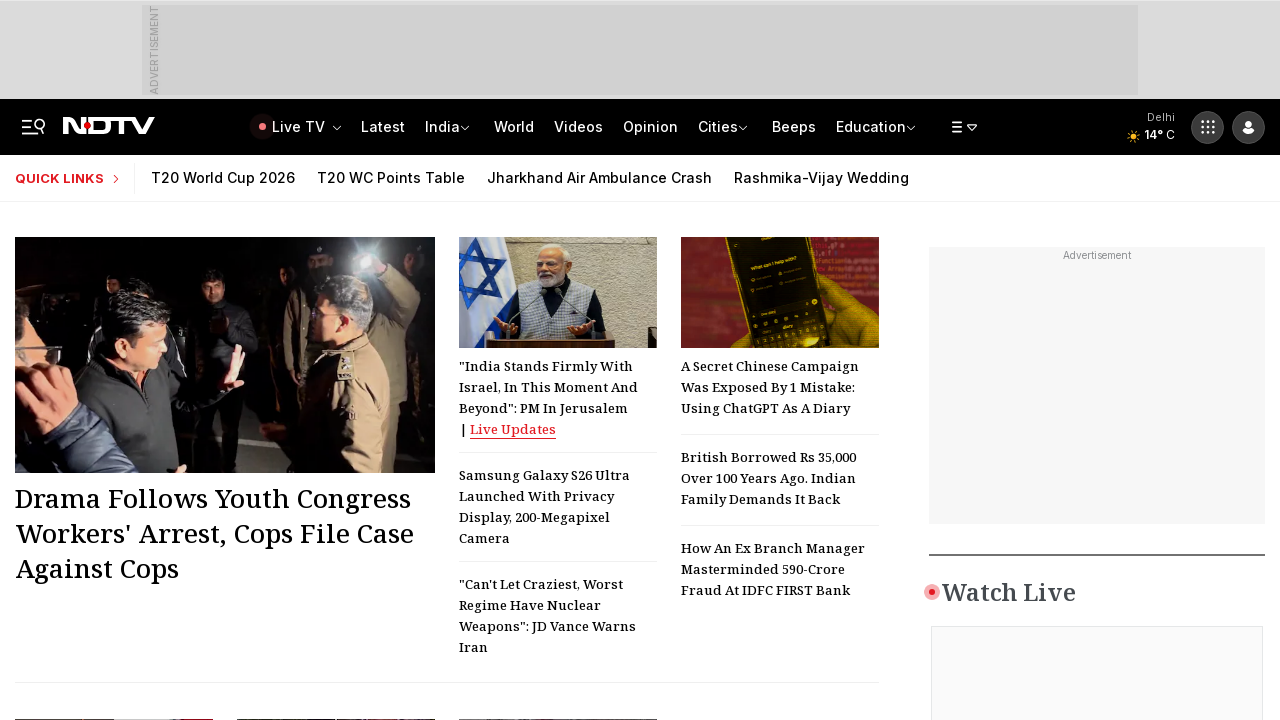